Tests selecting multiple checkboxes on a form

Starting URL: https://formy-project.herokuapp.com/checkbox

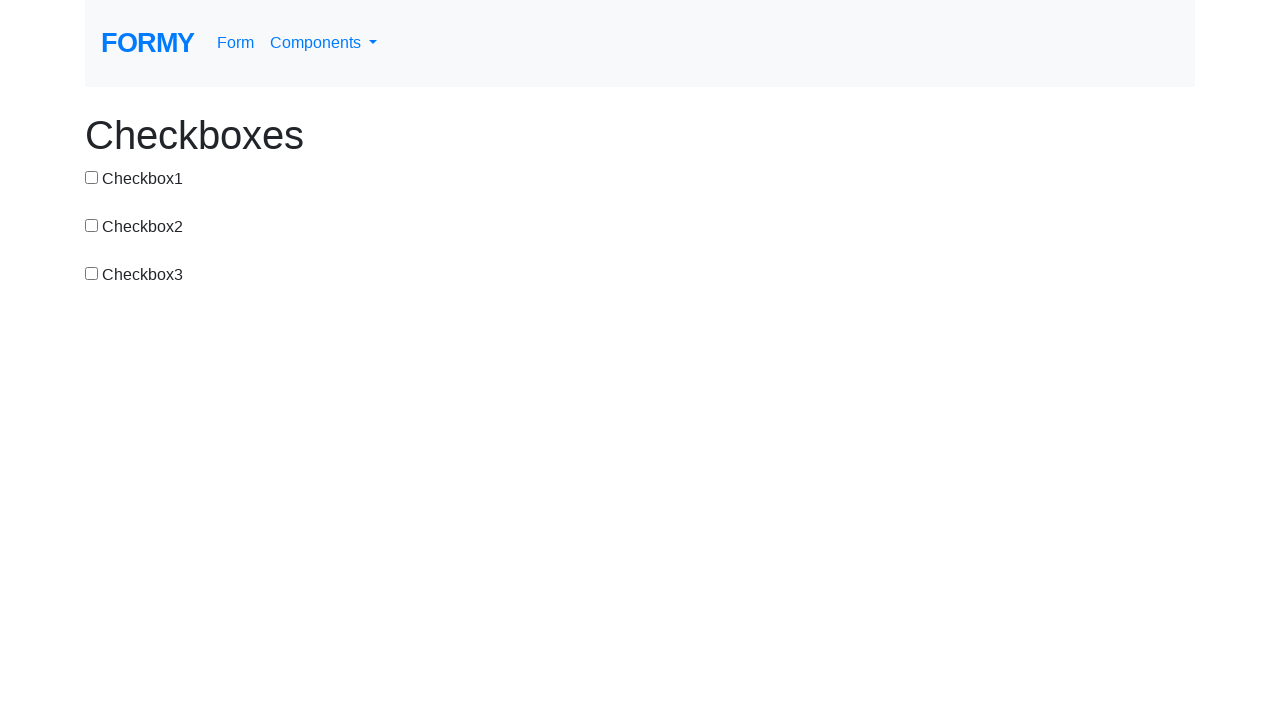

Clicked first checkbox (#checkbox-1) at (92, 177) on #checkbox-1
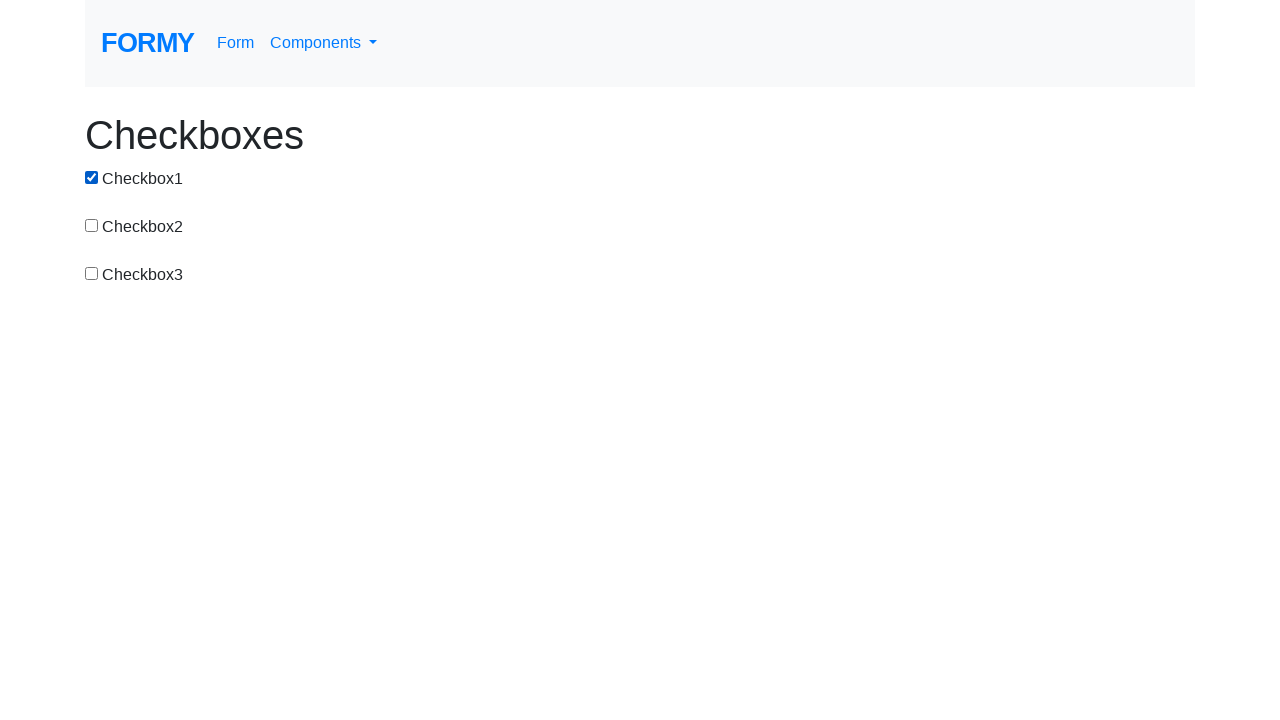

Clicked second checkbox (#checkbox-2) at (92, 225) on #checkbox-2
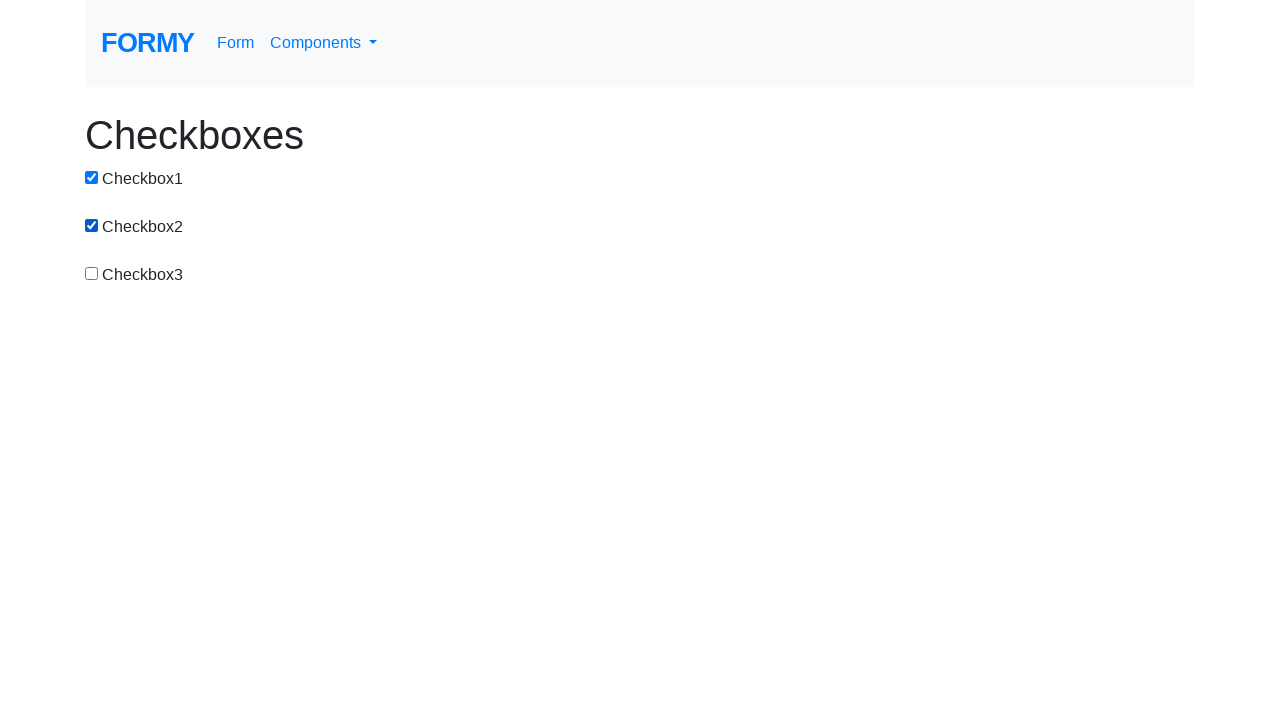

Clicked third checkbox (#checkbox-3) at (92, 273) on #checkbox-3
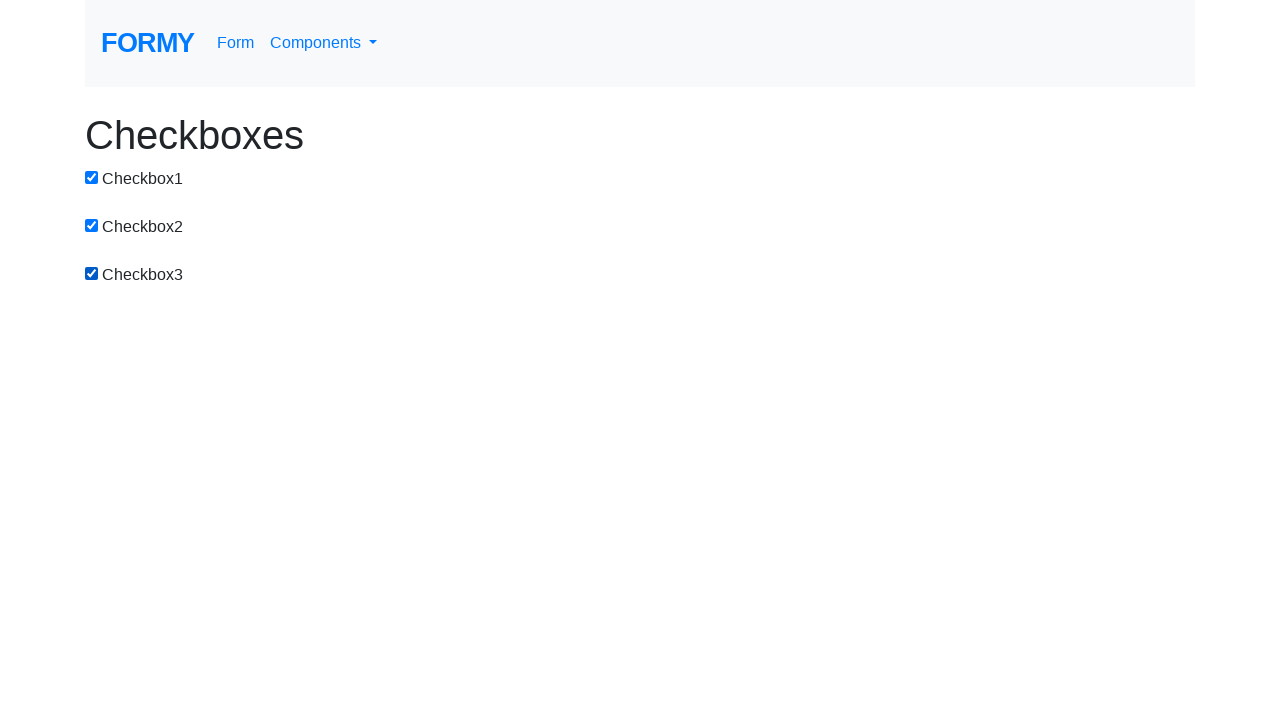

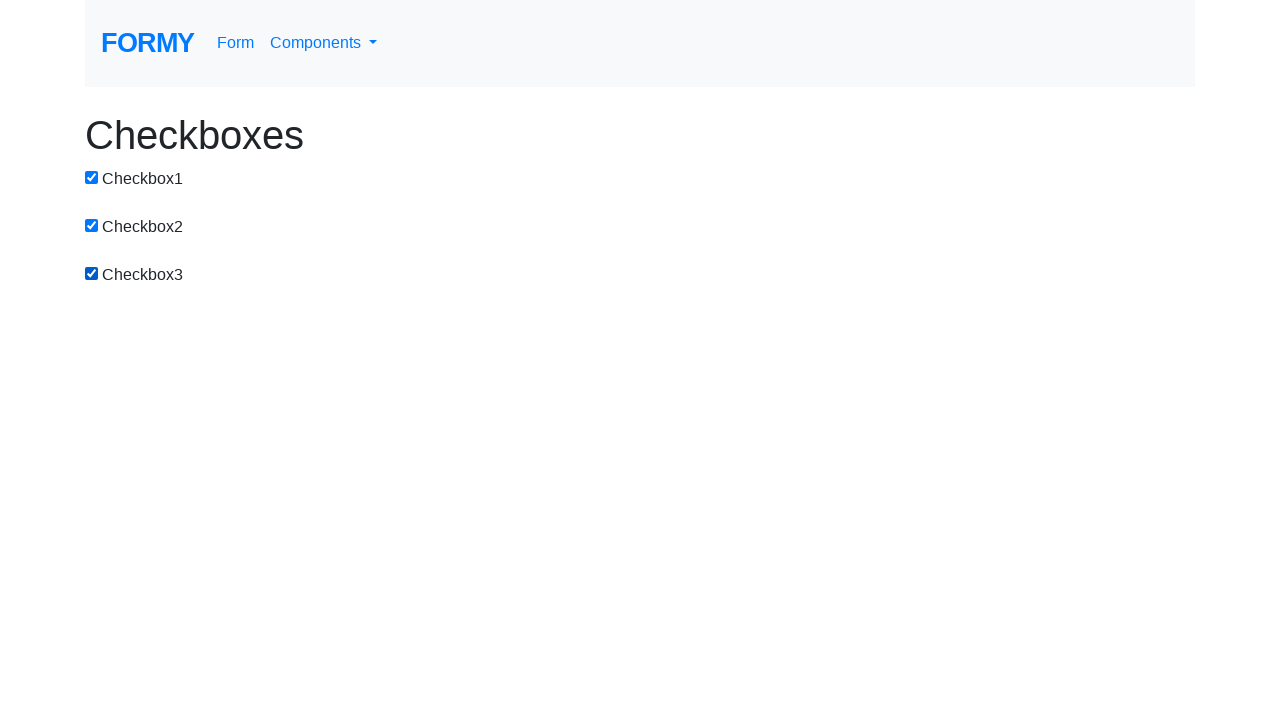